Tests the Text Box form on DemoQA by navigating to the Elements section, filling out name, email, current address, and permanent address fields, then submitting and verifying the output displays all entered information.

Starting URL: https://demoqa.com/

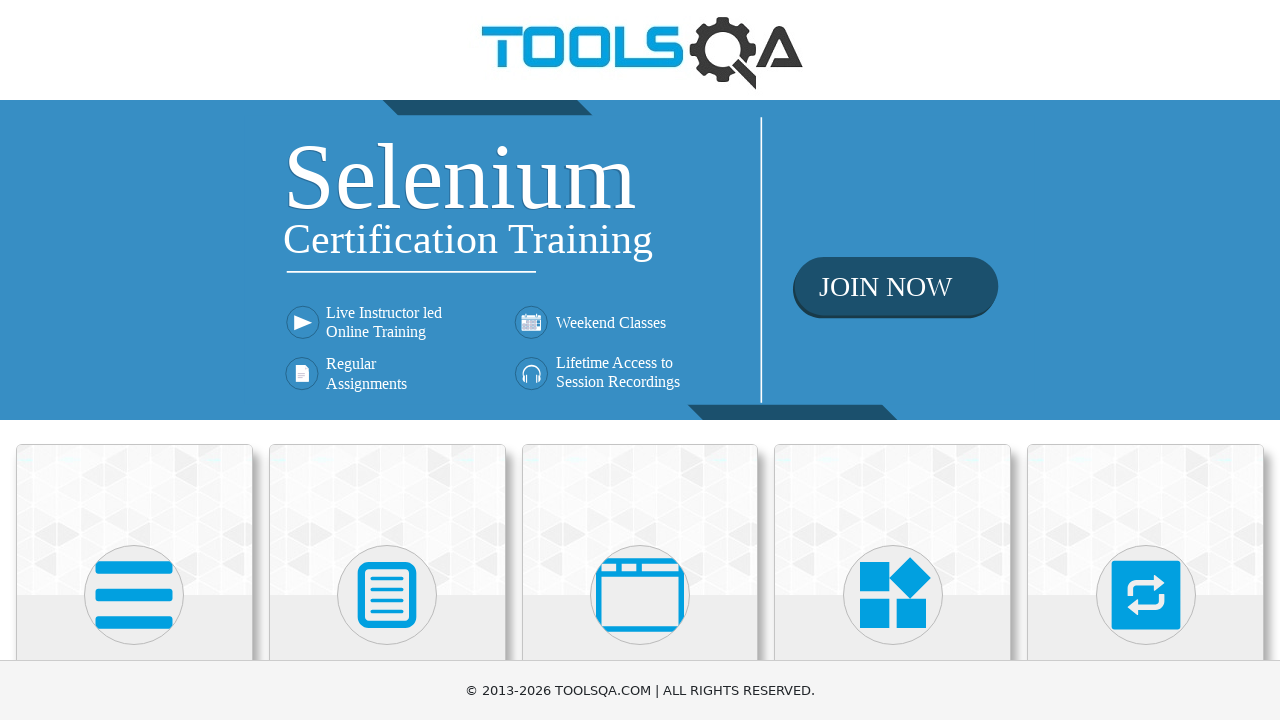

Elements card selector became visible
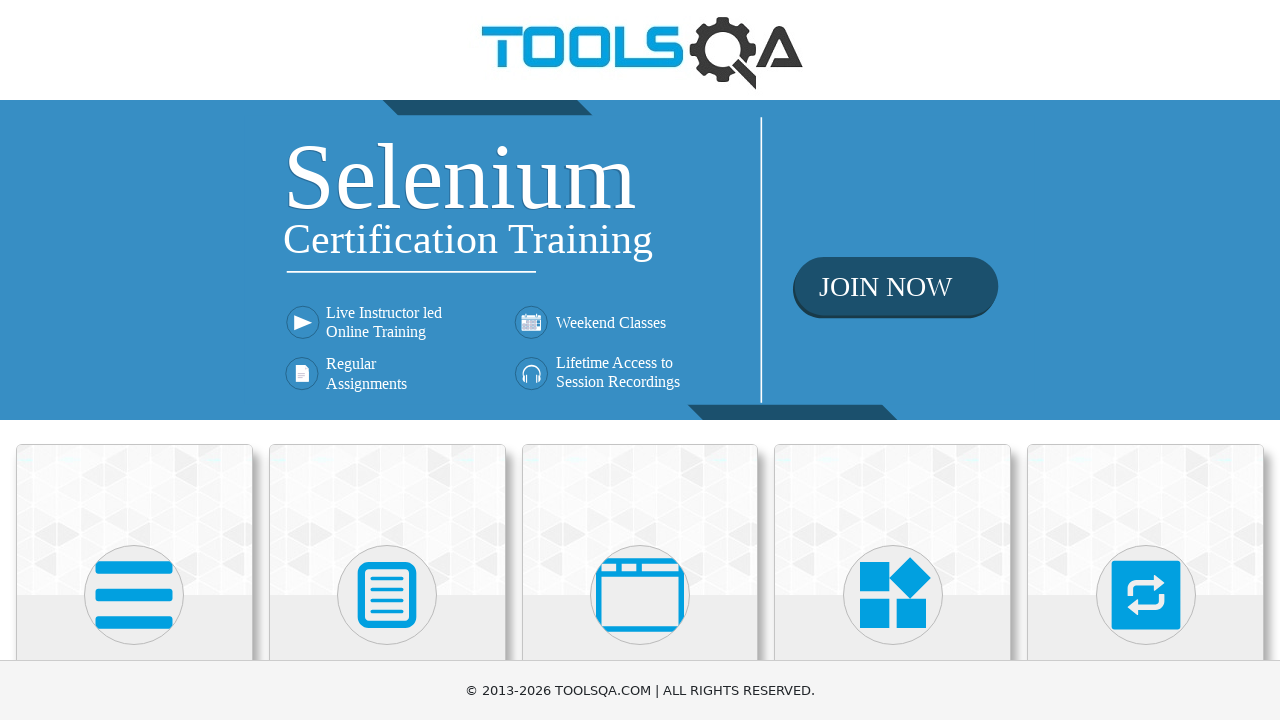

Clicked on Elements card at (134, 360) on xpath=//h5[text()='Elements']
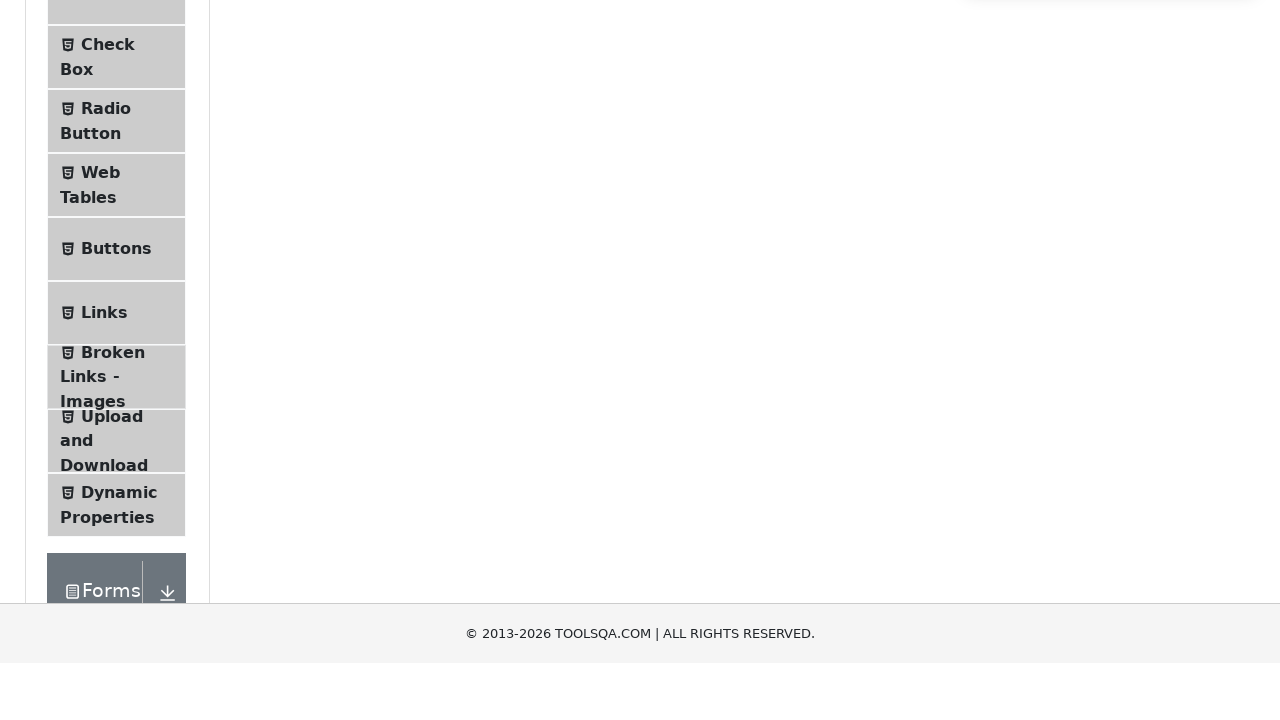

Text Box menu item selector became visible
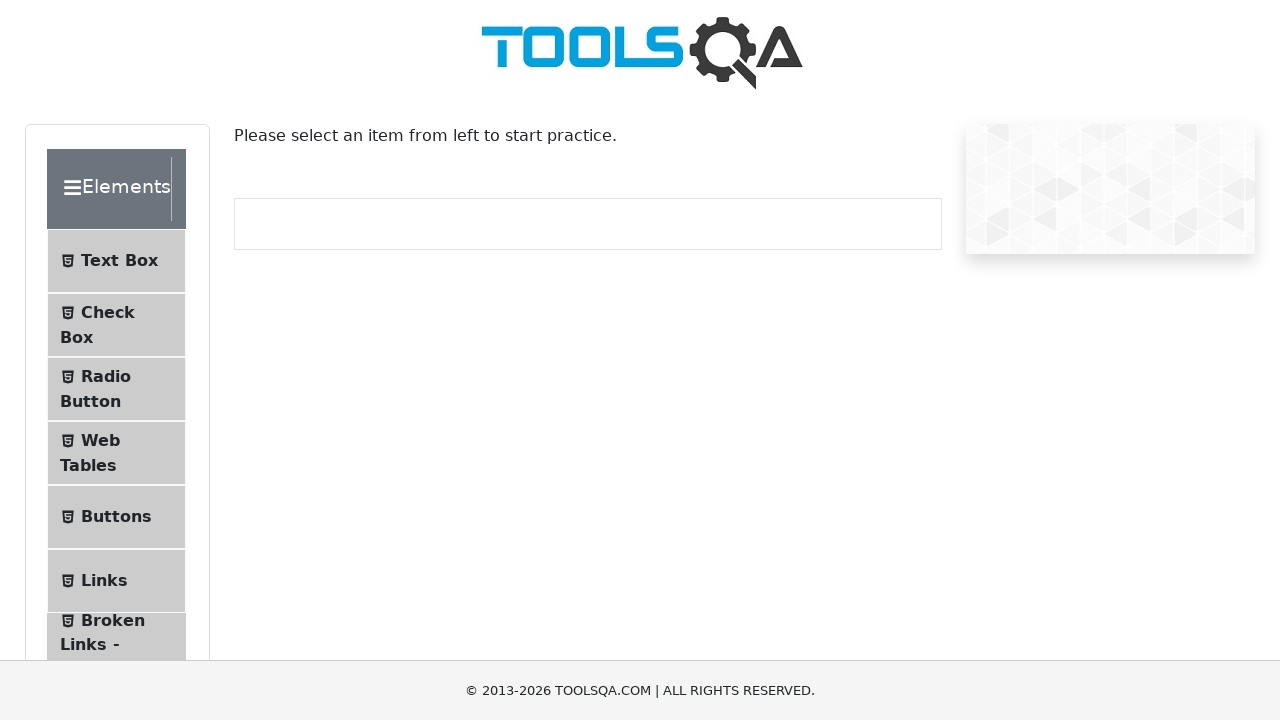

Clicked on Text Box menu item at (119, 261) on xpath=//span[text()='Text Box']
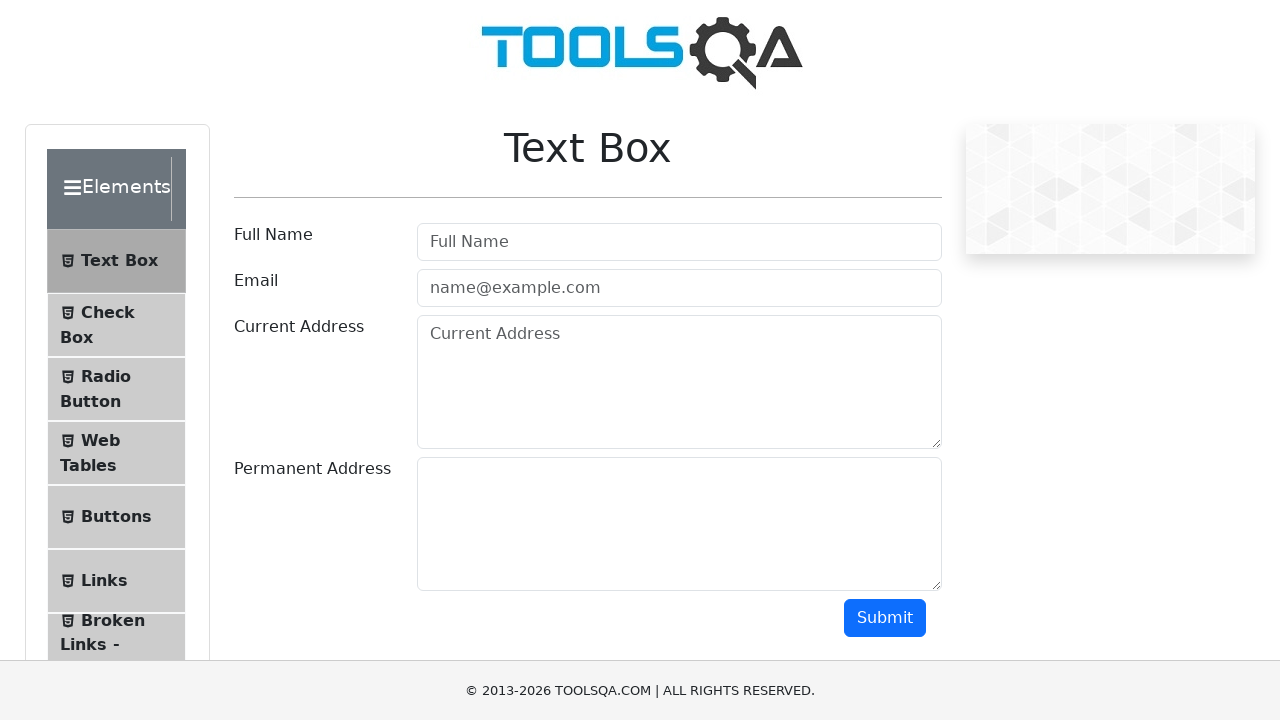

Full Name field became visible
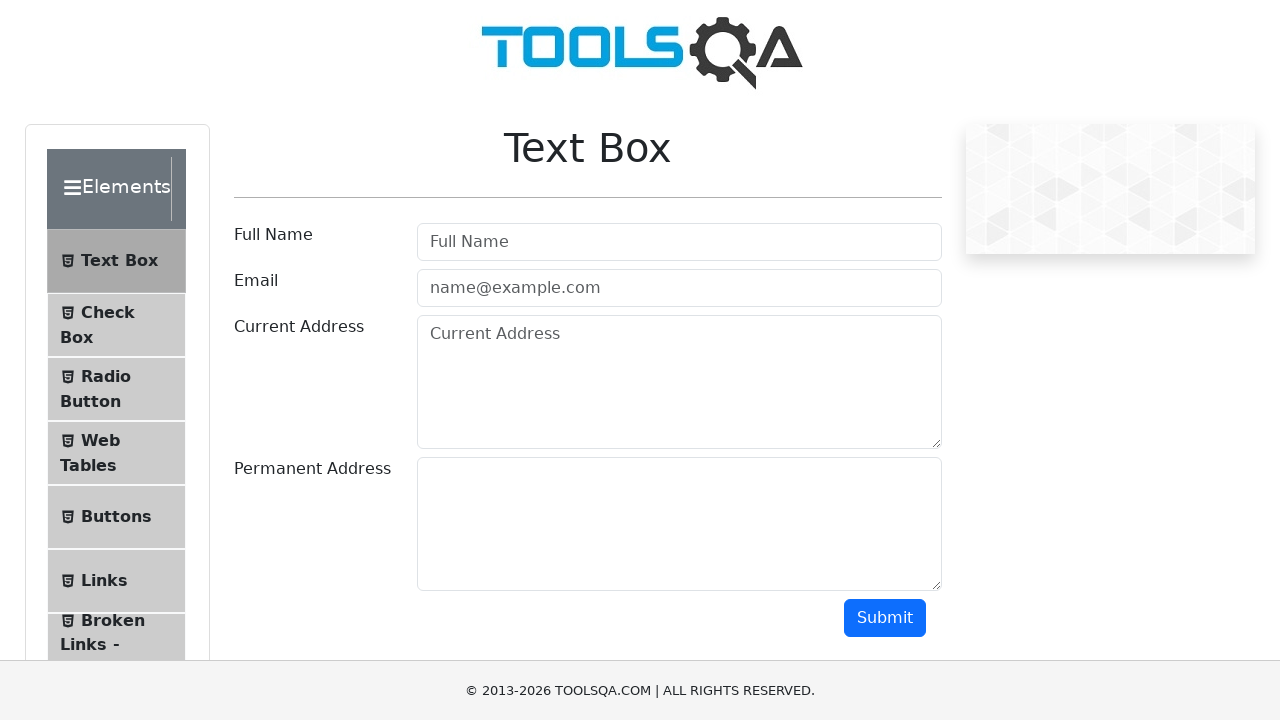

Filled Full Name field with 'Dmitry QA' on #userName
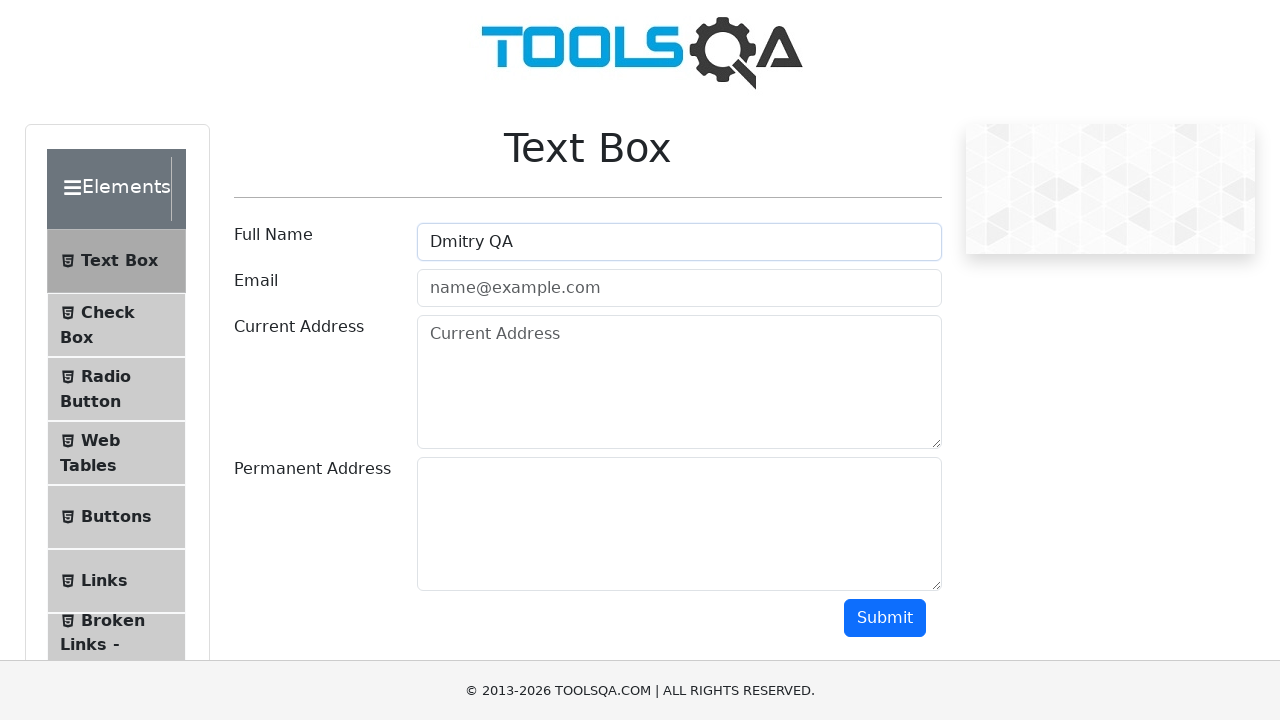

Filled Email field with 'dmitry.qa@example.com' on #userEmail
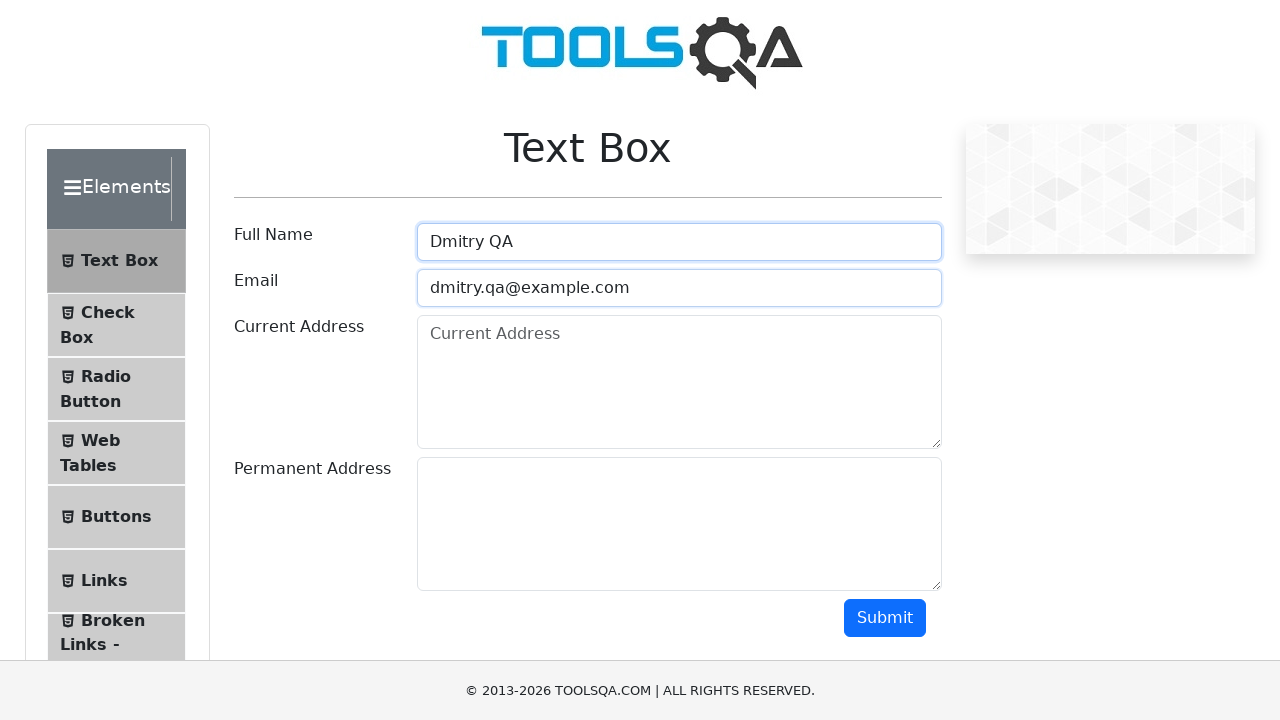

Filled Current Address field with 'Warsaw, Poland' on #currentAddress
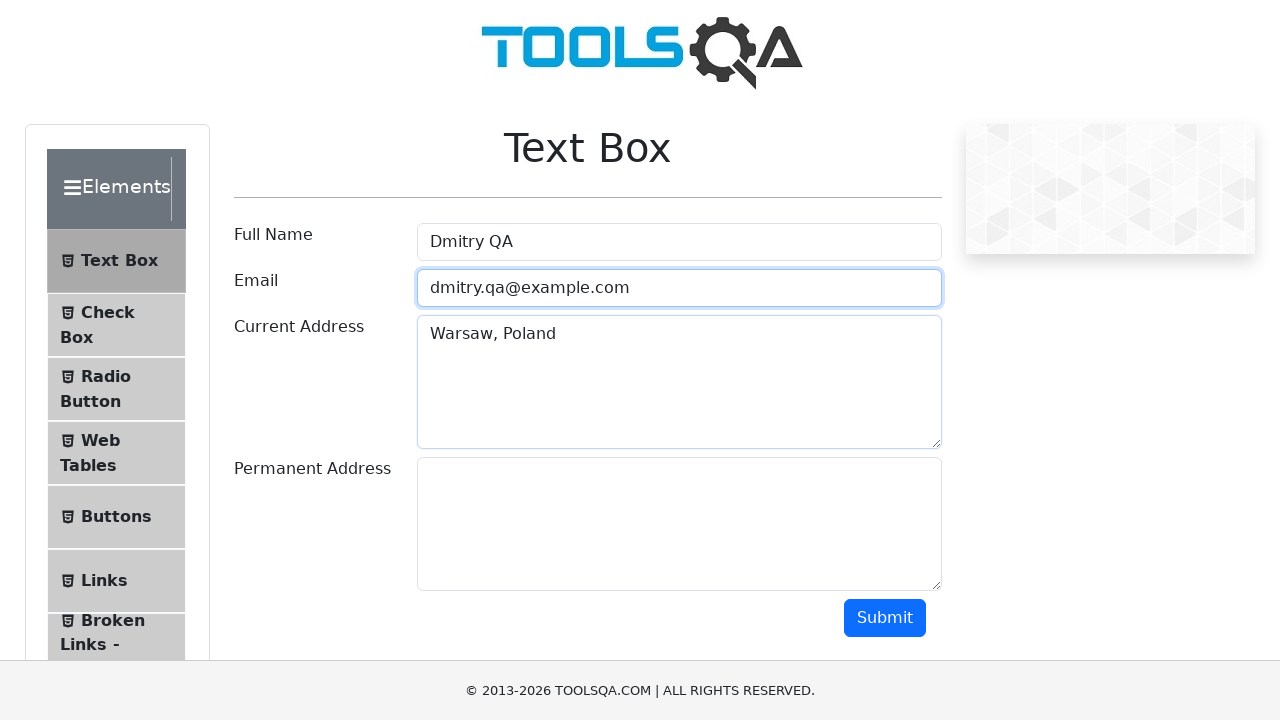

Filled Permanent Address field with 'Zurawia 16/20, Warszawa, 00-515' on #permanentAddress
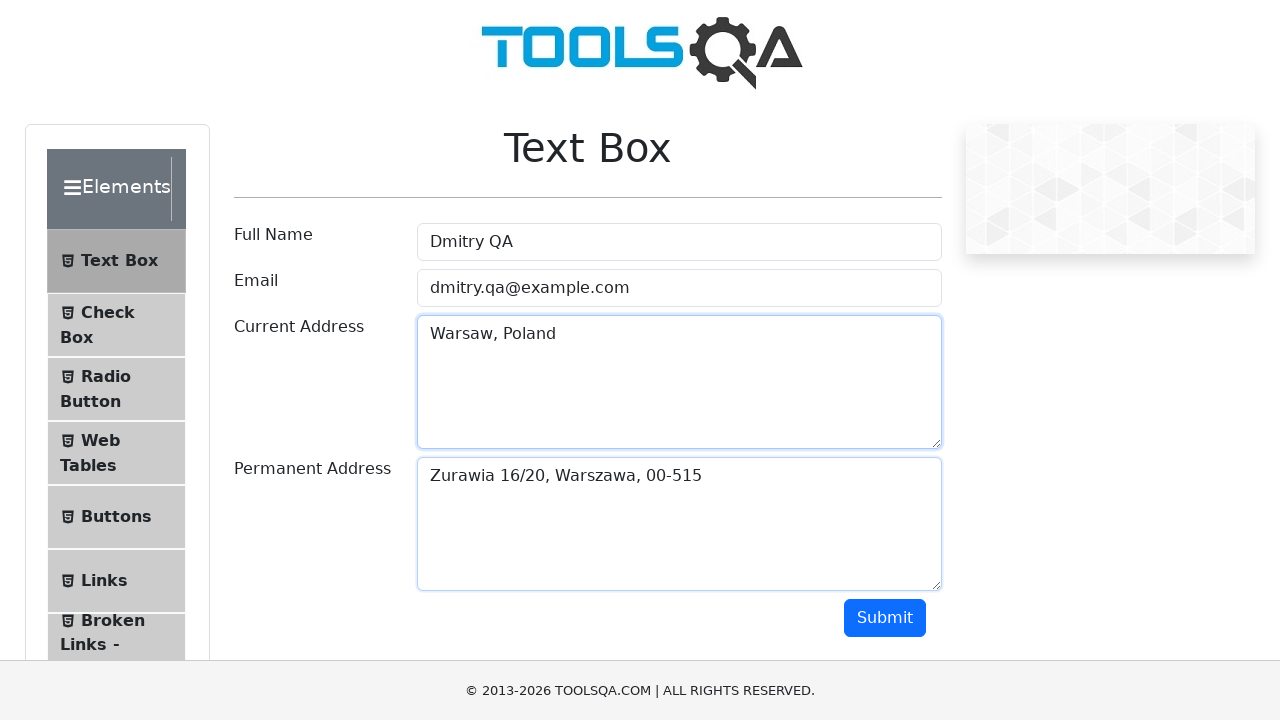

Clicked Submit button at (885, 618) on #submit
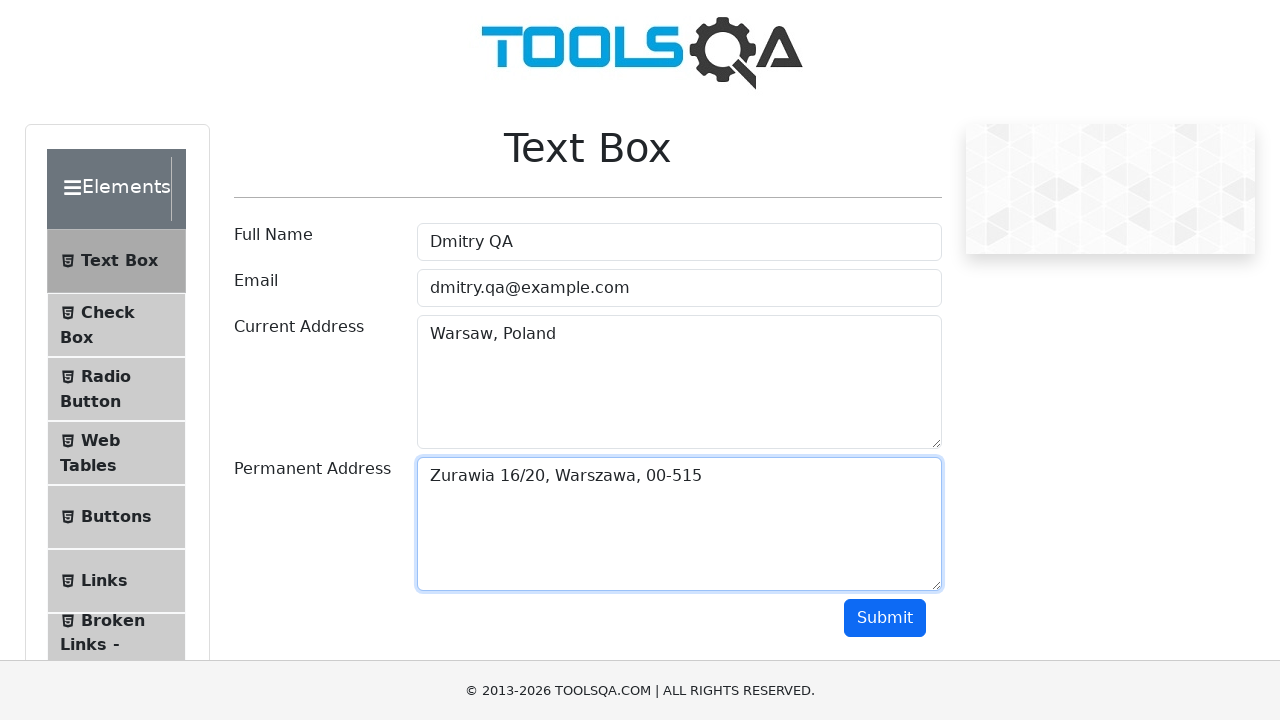

Output section became visible
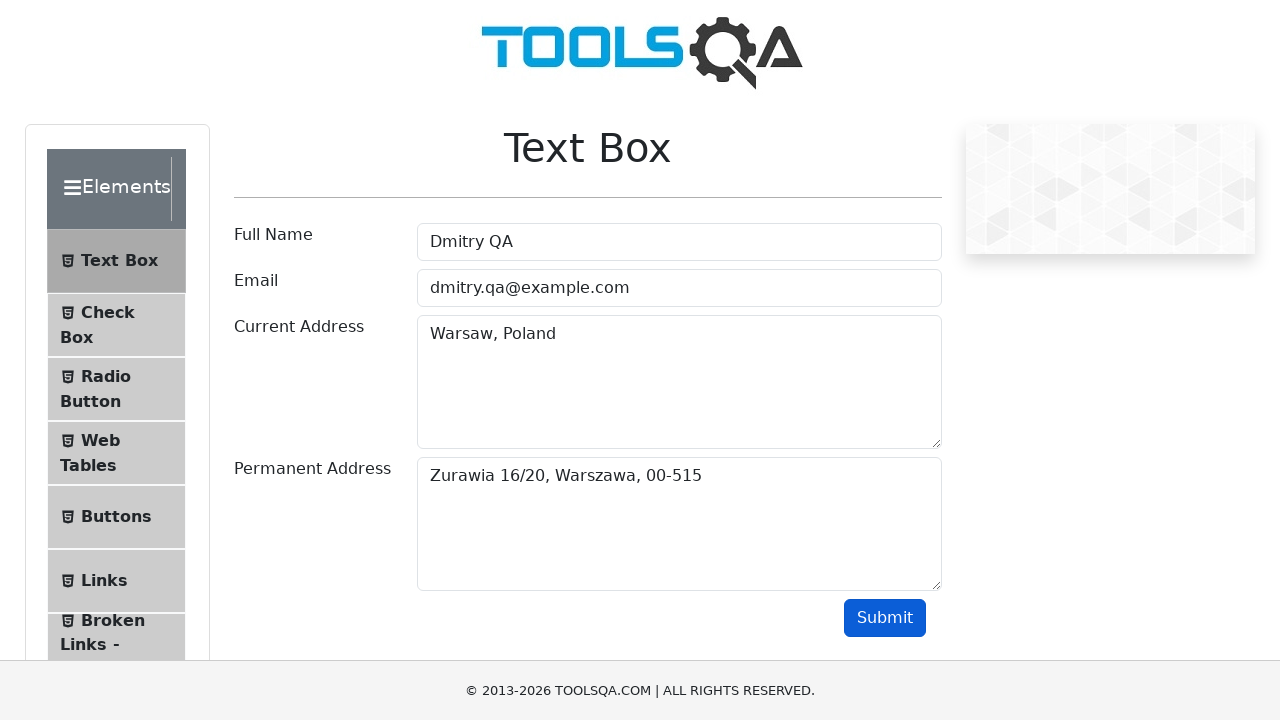

Retrieved output text content
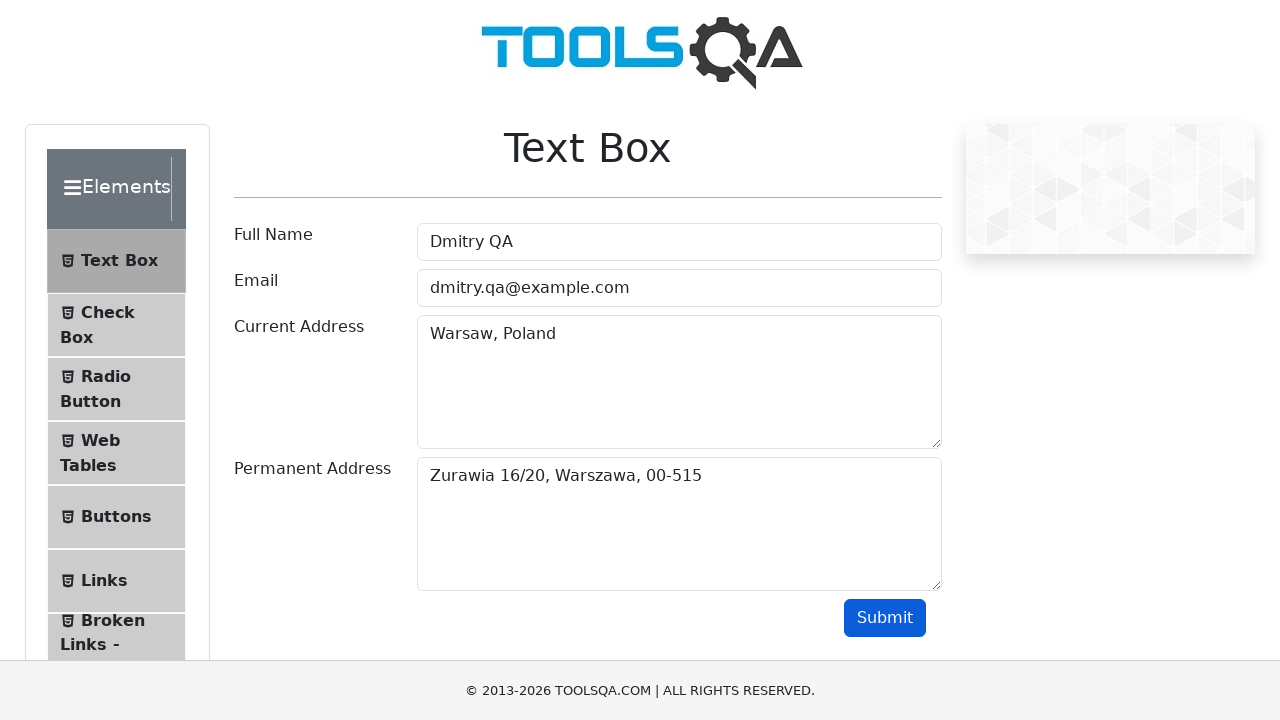

Verified full name is present in output
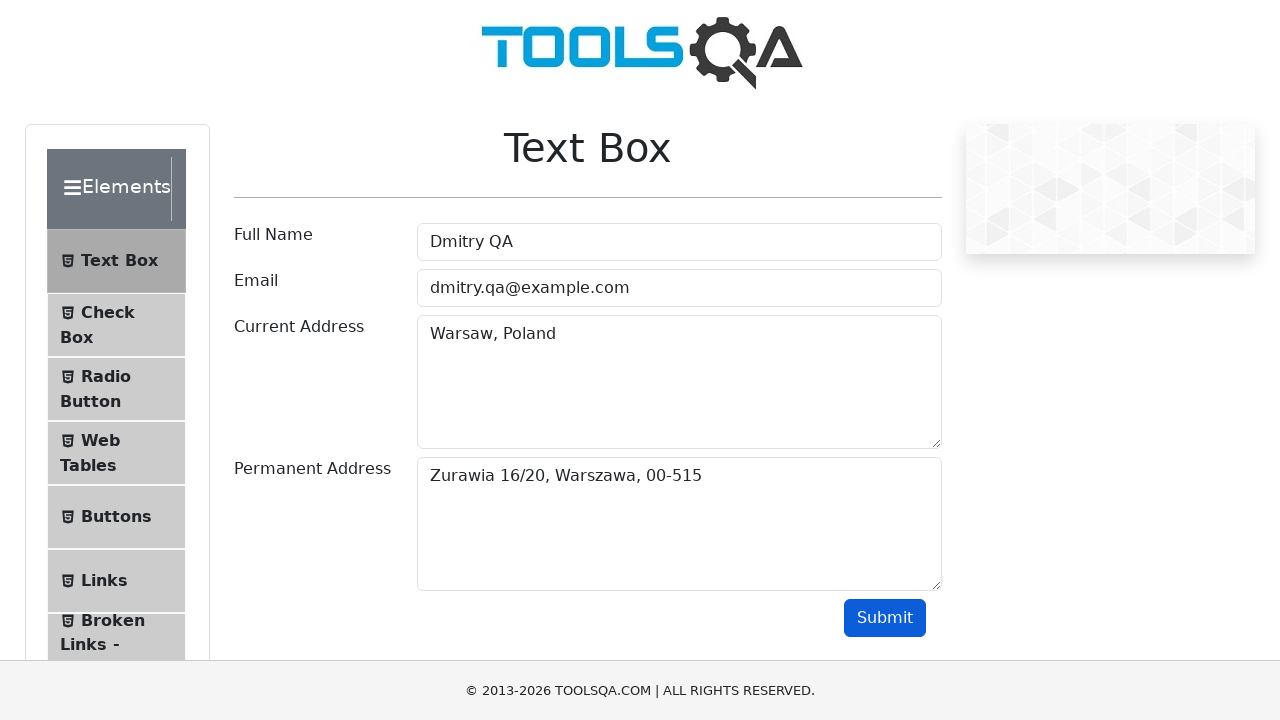

Verified email is present in output
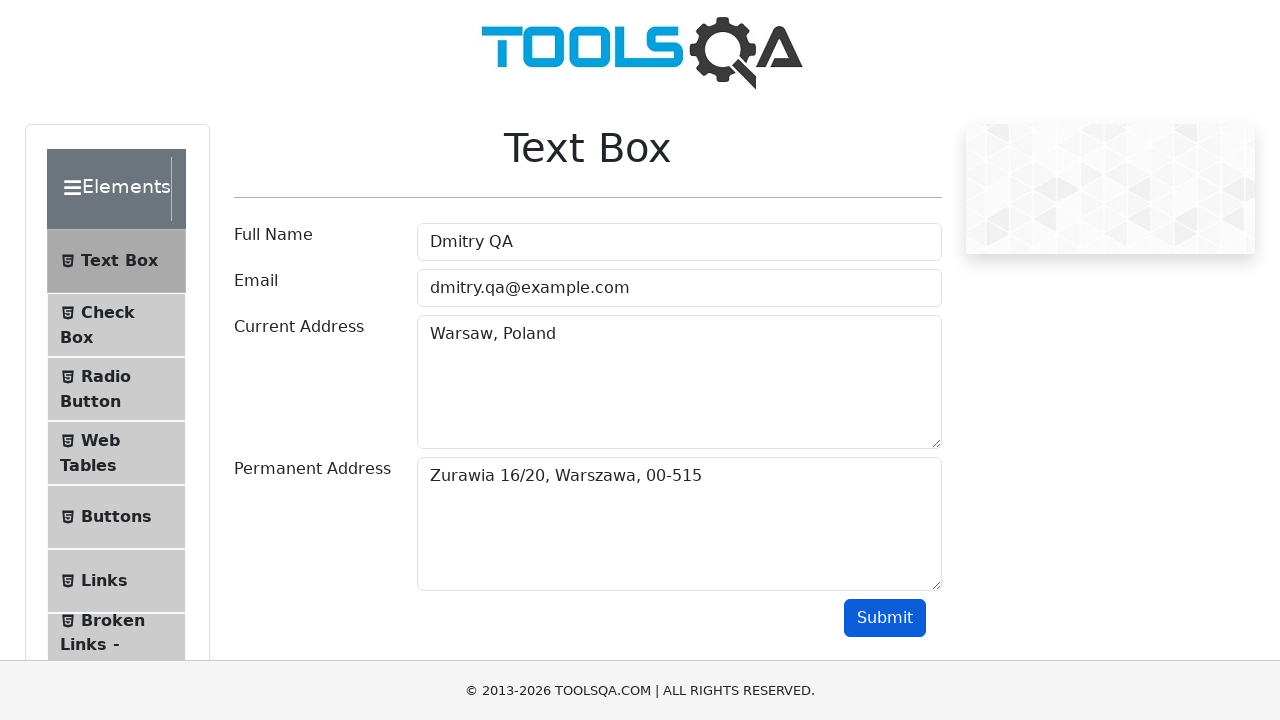

Verified current address is present in output
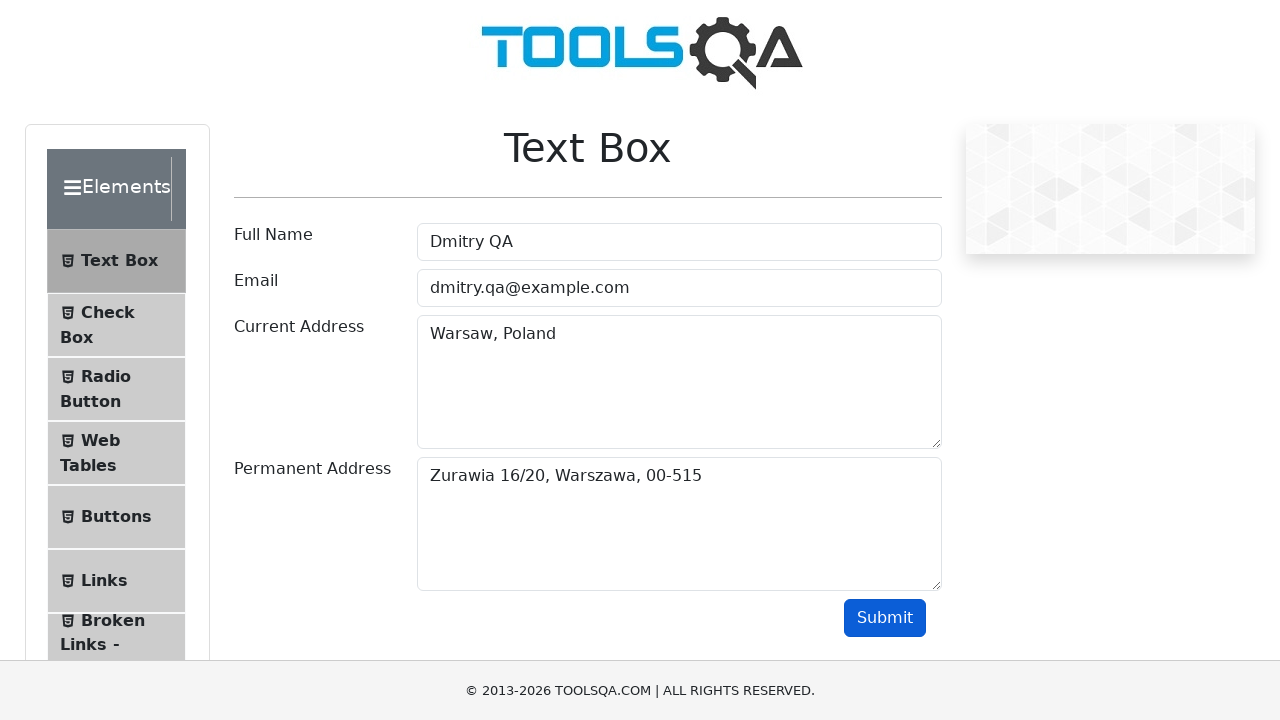

Verified permanent address is present in output
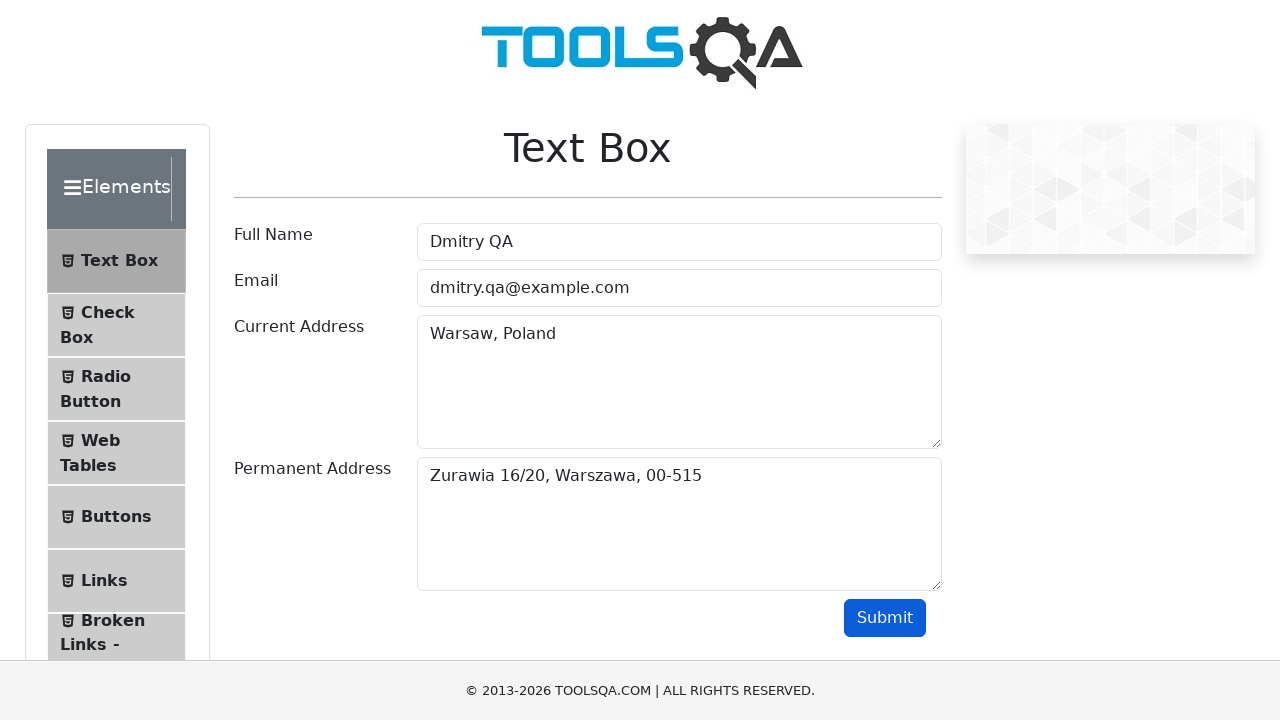

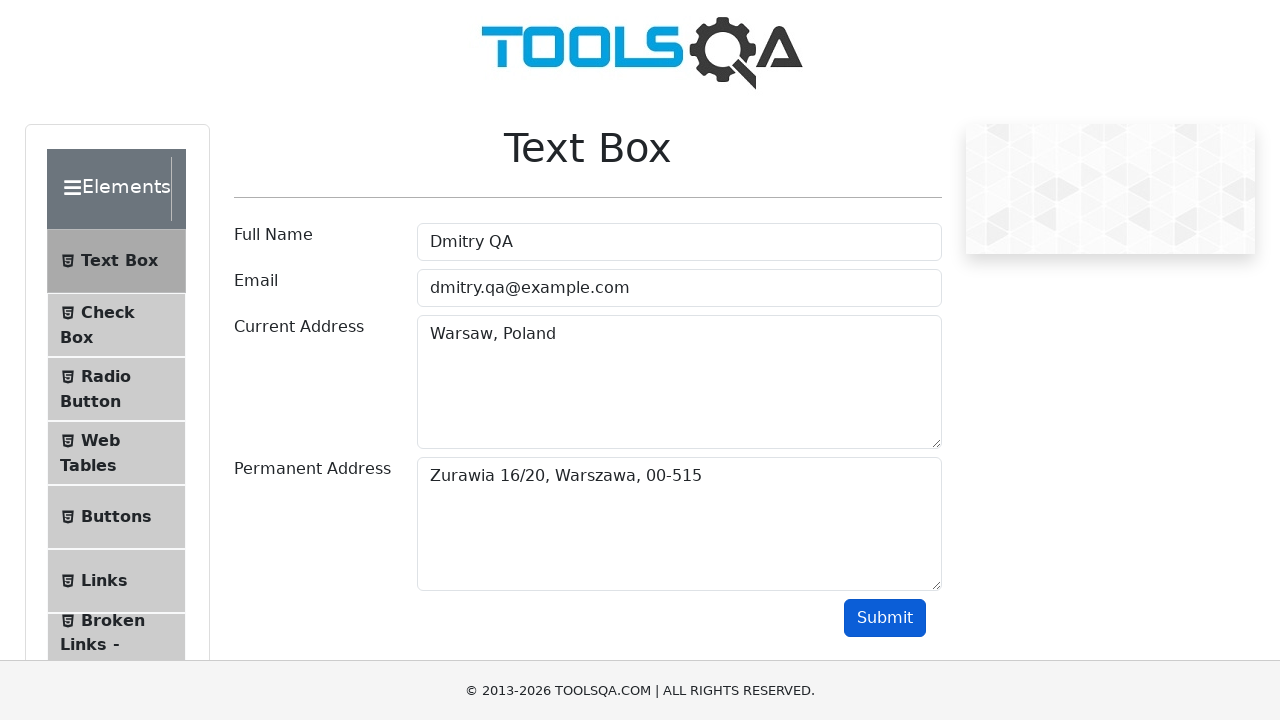